Tests frame switching functionality on W3Schools tryit editor by navigating between different frames and clicking the run button

Starting URL: https://www.w3schools.com/jsref/tryit.asp?filename=tryjsref_win_frames2

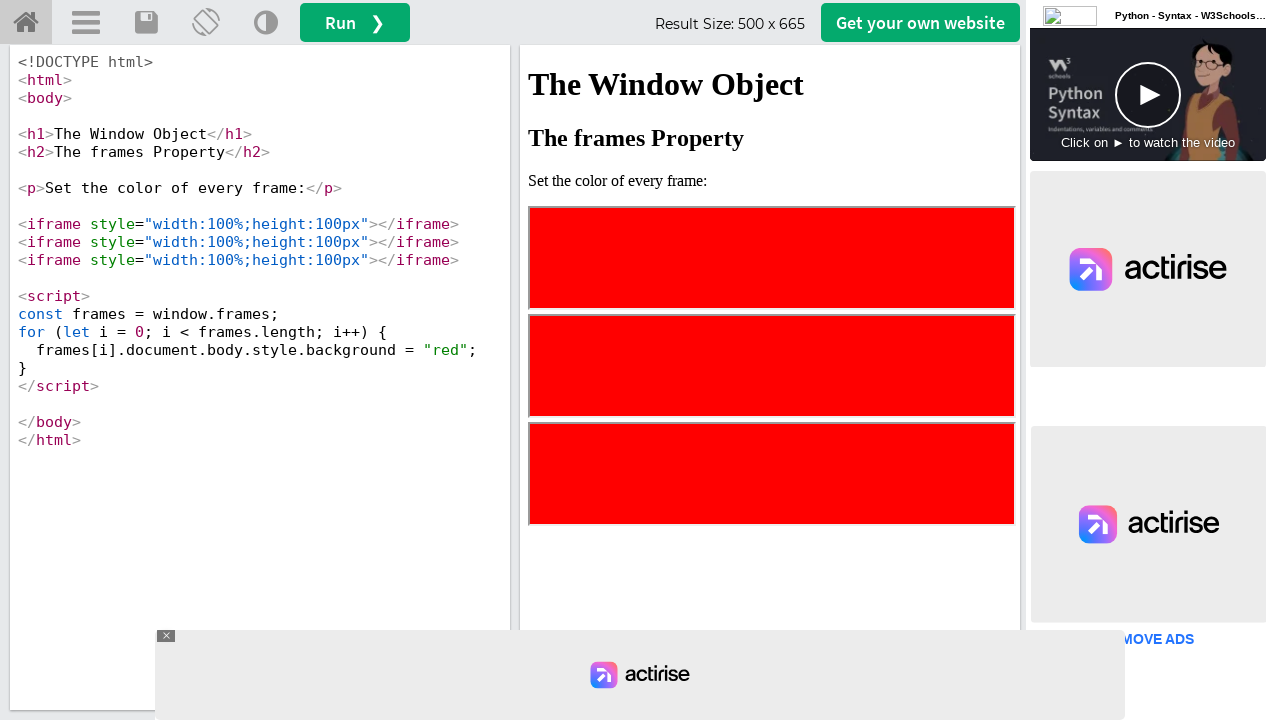

Located the result iframe element
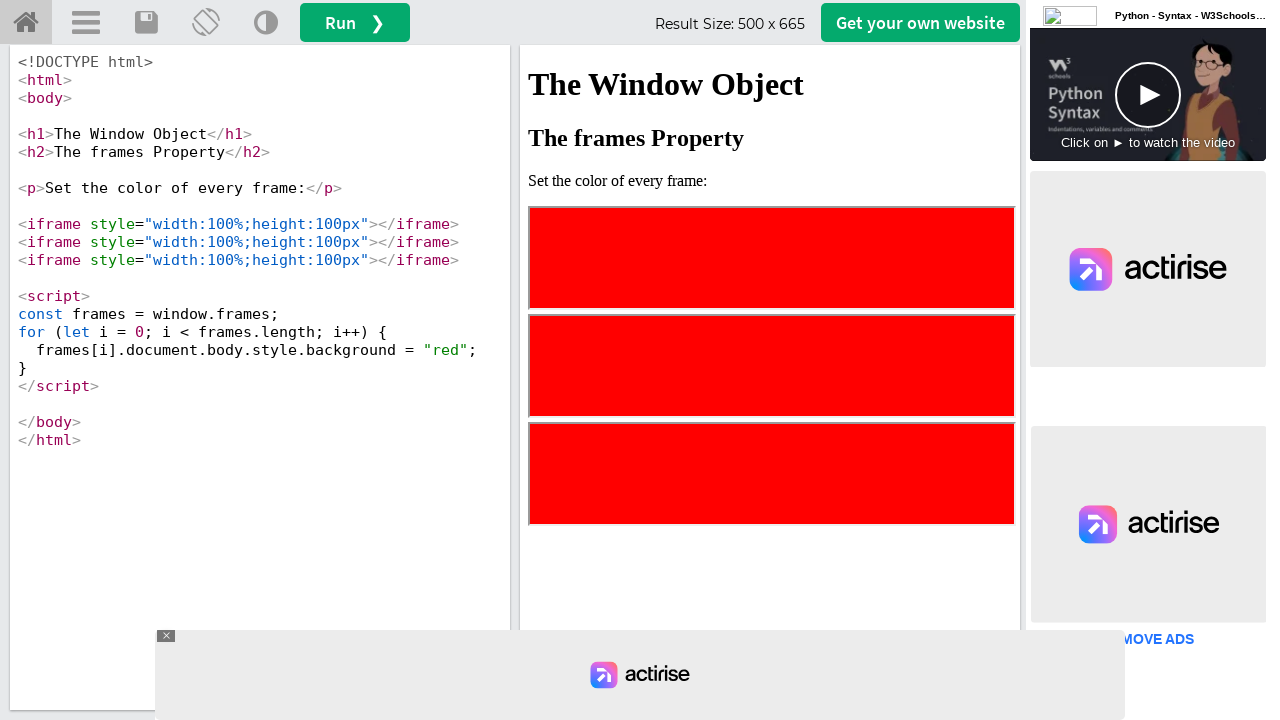

Retrieved text content from frame header (h2 element)
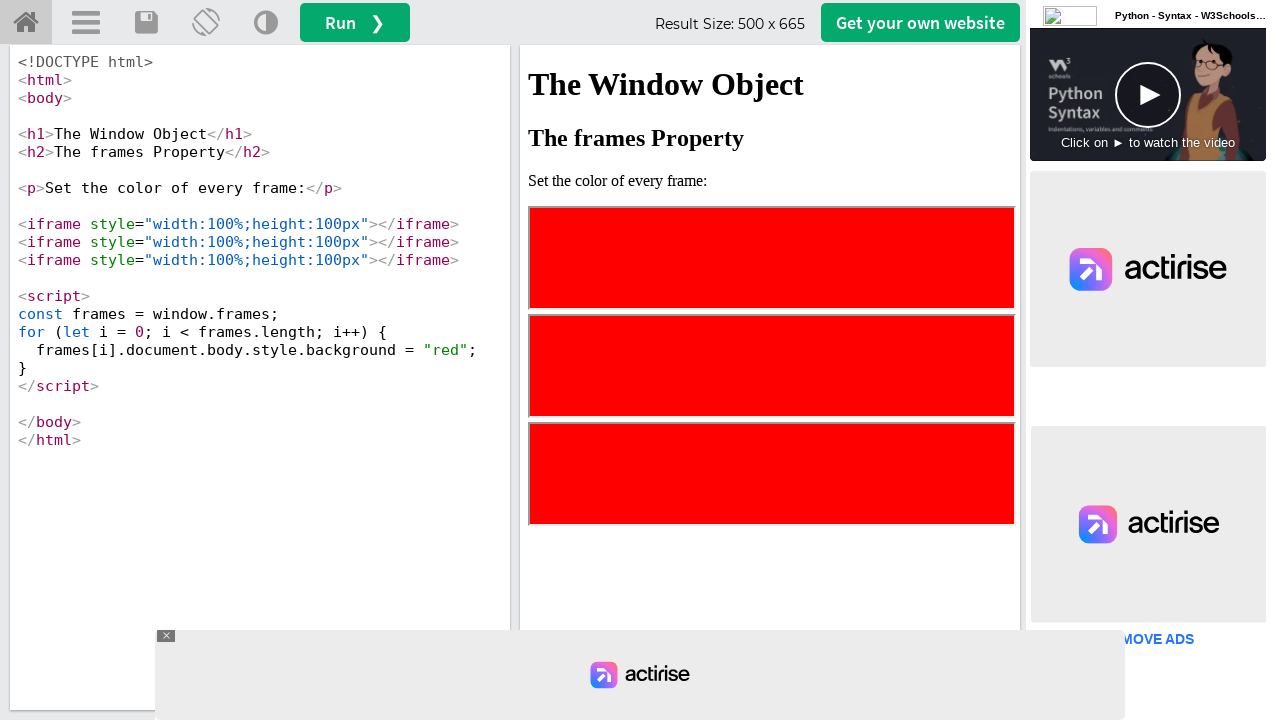

Located the nested frame (second iframe) inside the result frame
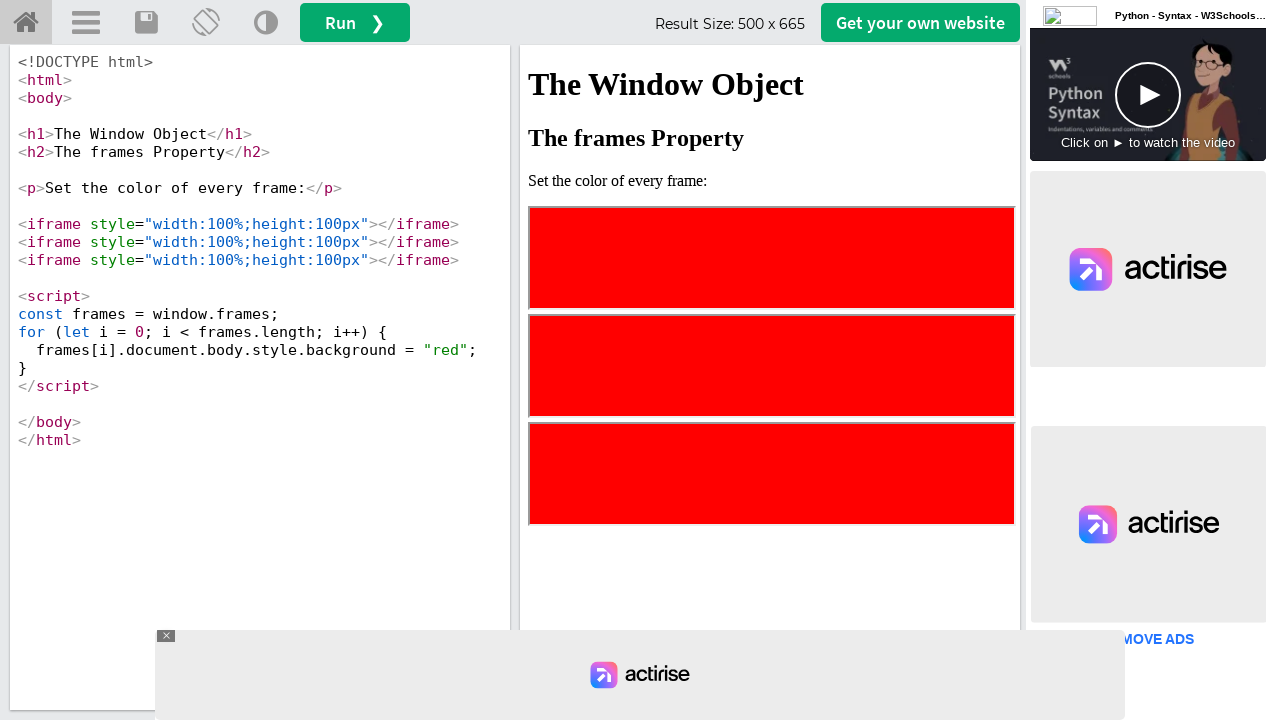

Clicked the run button to execute the code at (355, 22) on #runbtn
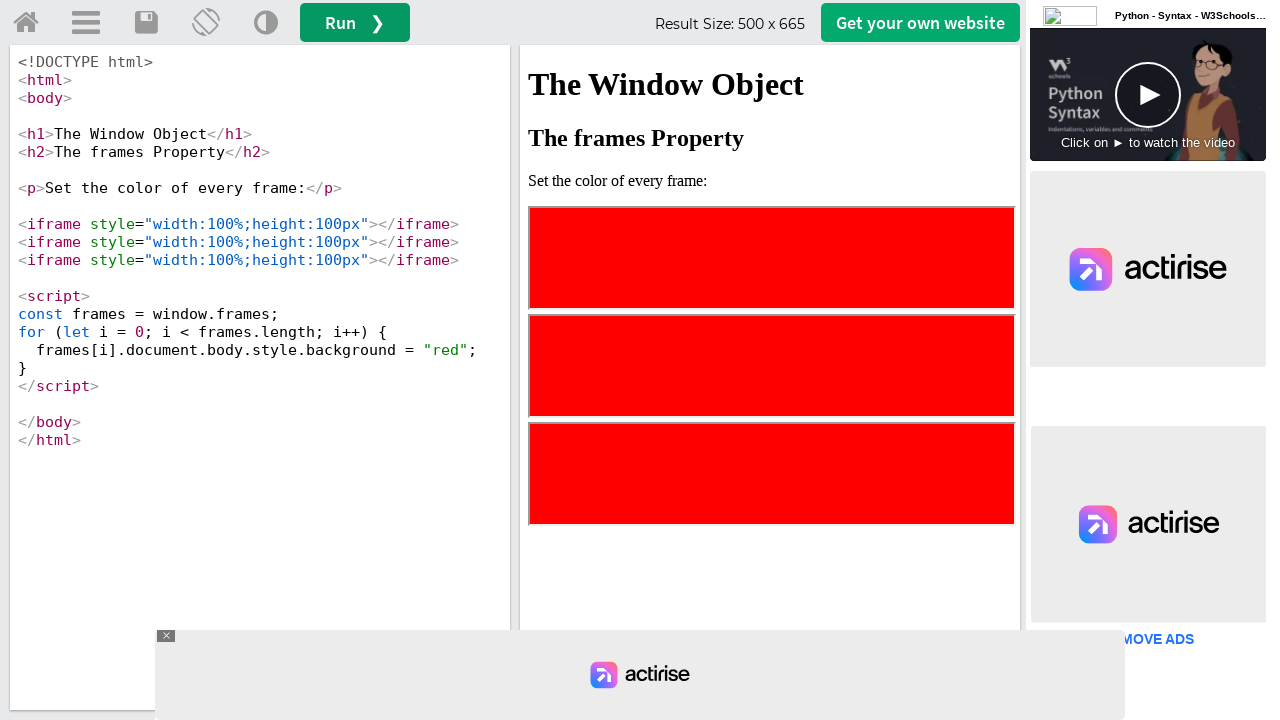

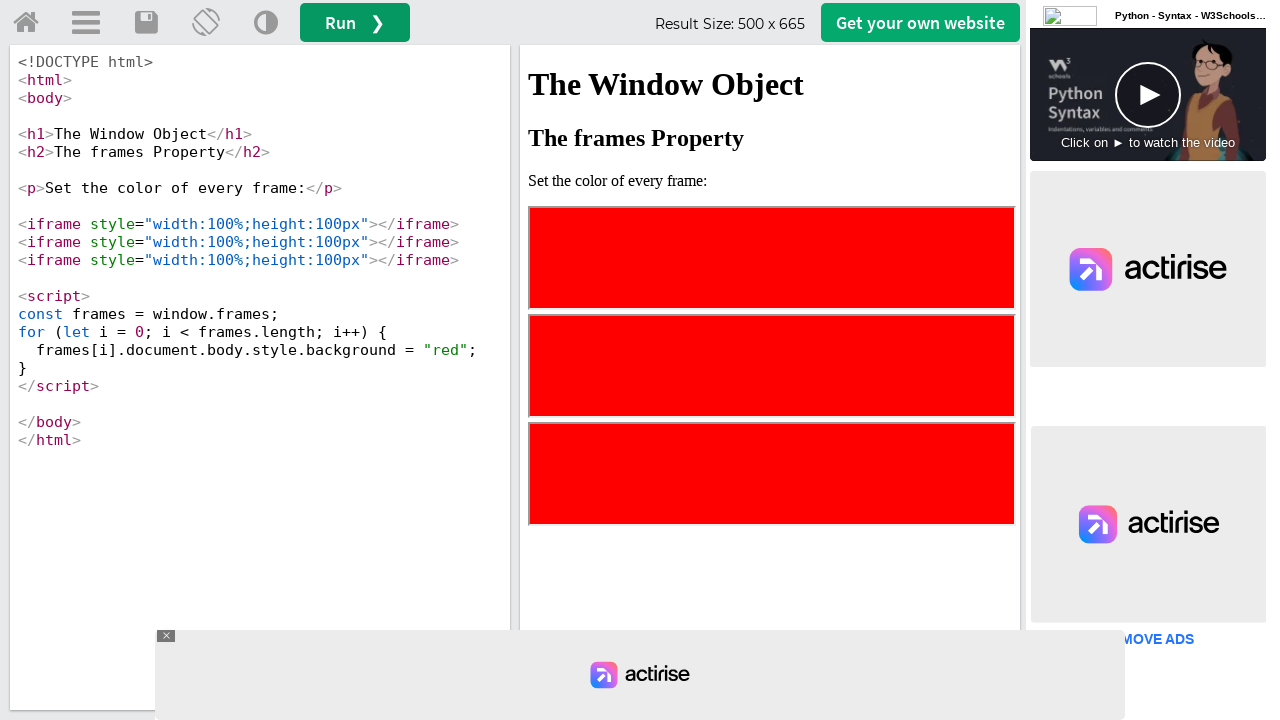